Tests un-marking items as complete by checking and then unchecking the toggle

Starting URL: https://demo.playwright.dev/todomvc

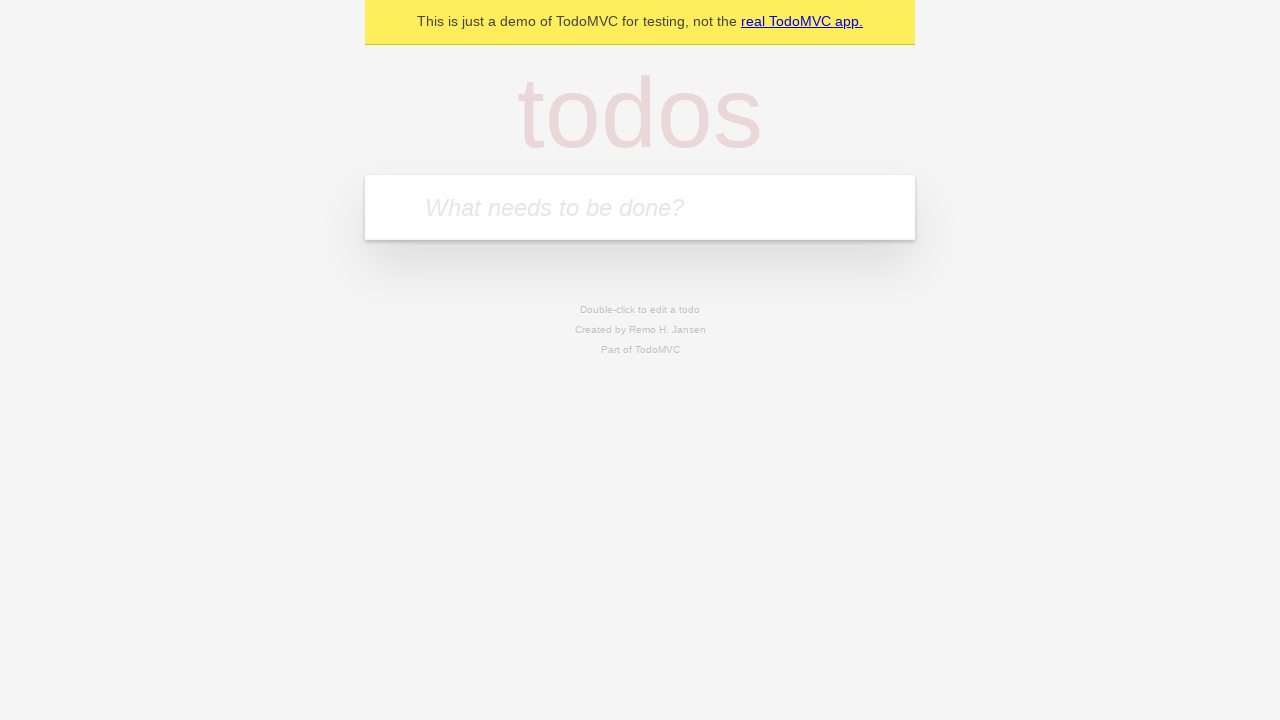

Filled new todo field with 'buy some cheese' on .new-todo
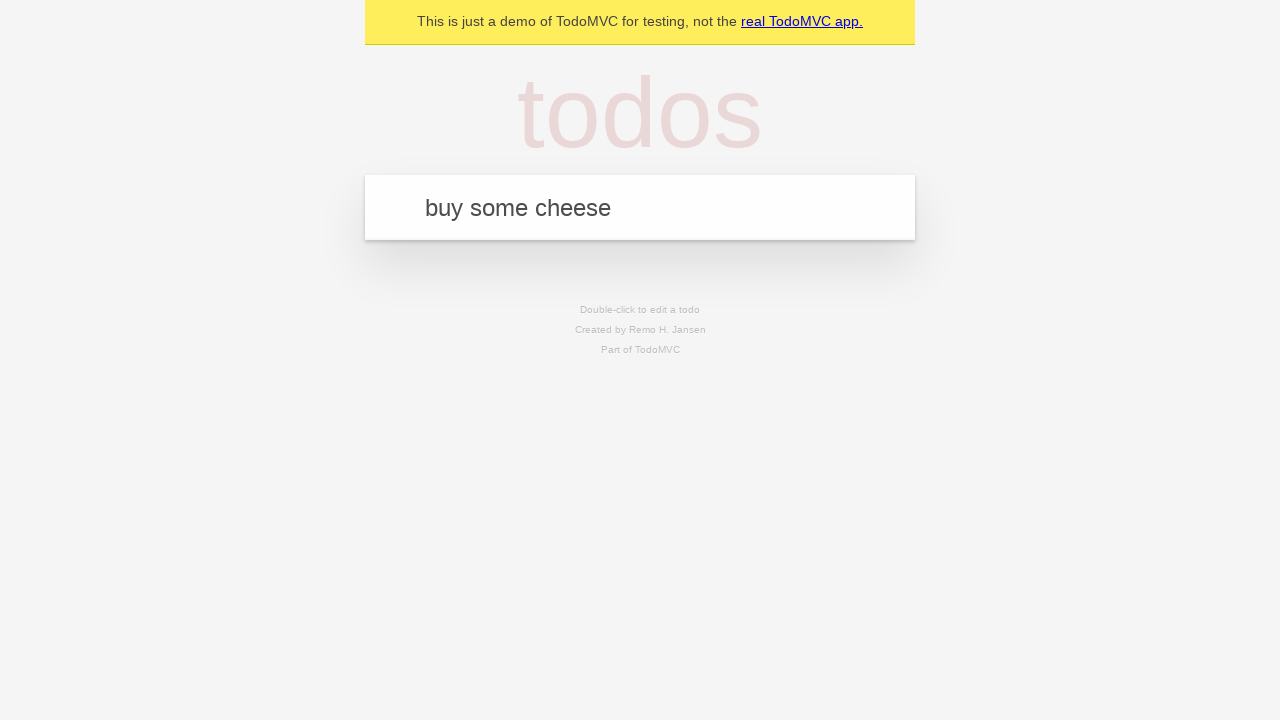

Pressed Enter to create first todo item on .new-todo
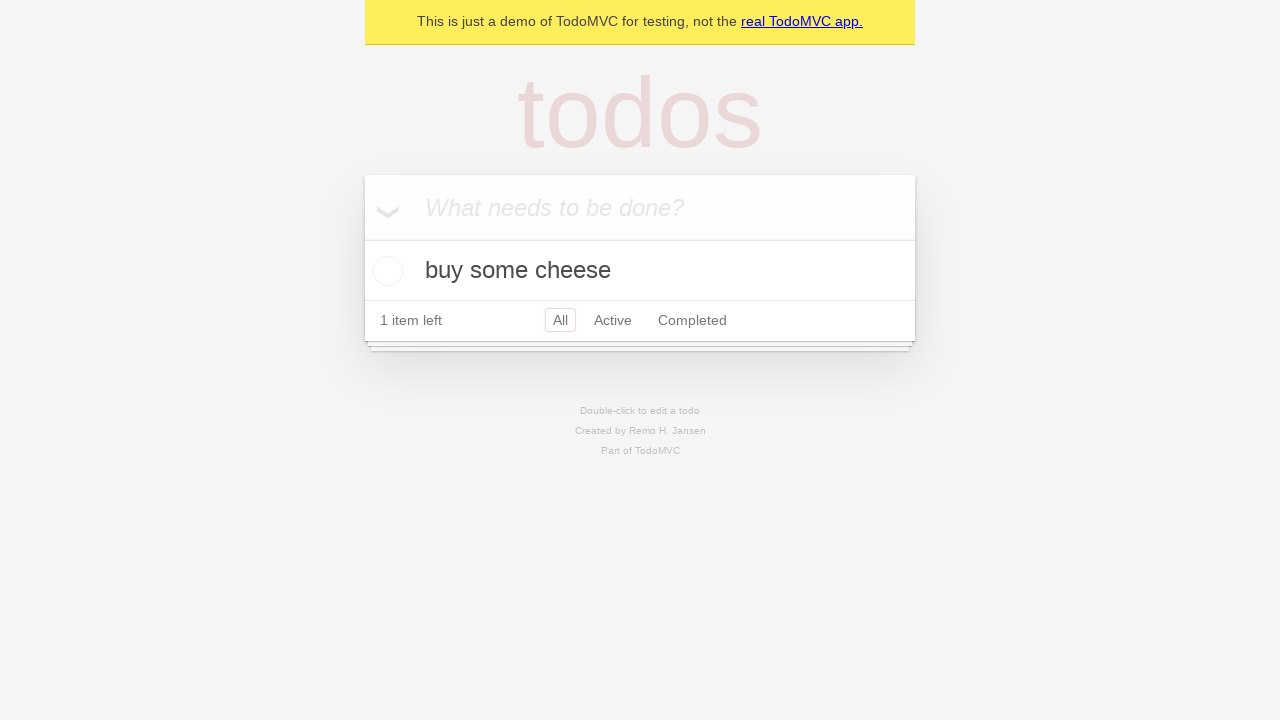

Filled new todo field with 'feed the cat' on .new-todo
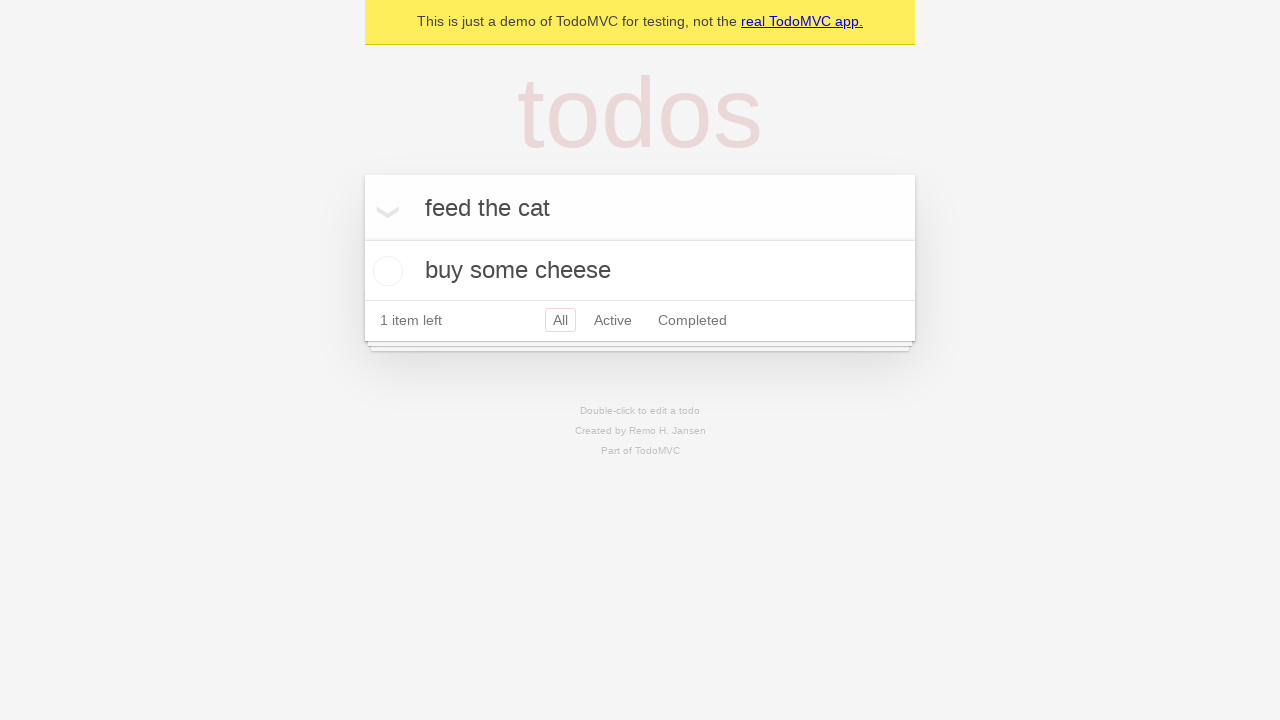

Pressed Enter to create second todo item on .new-todo
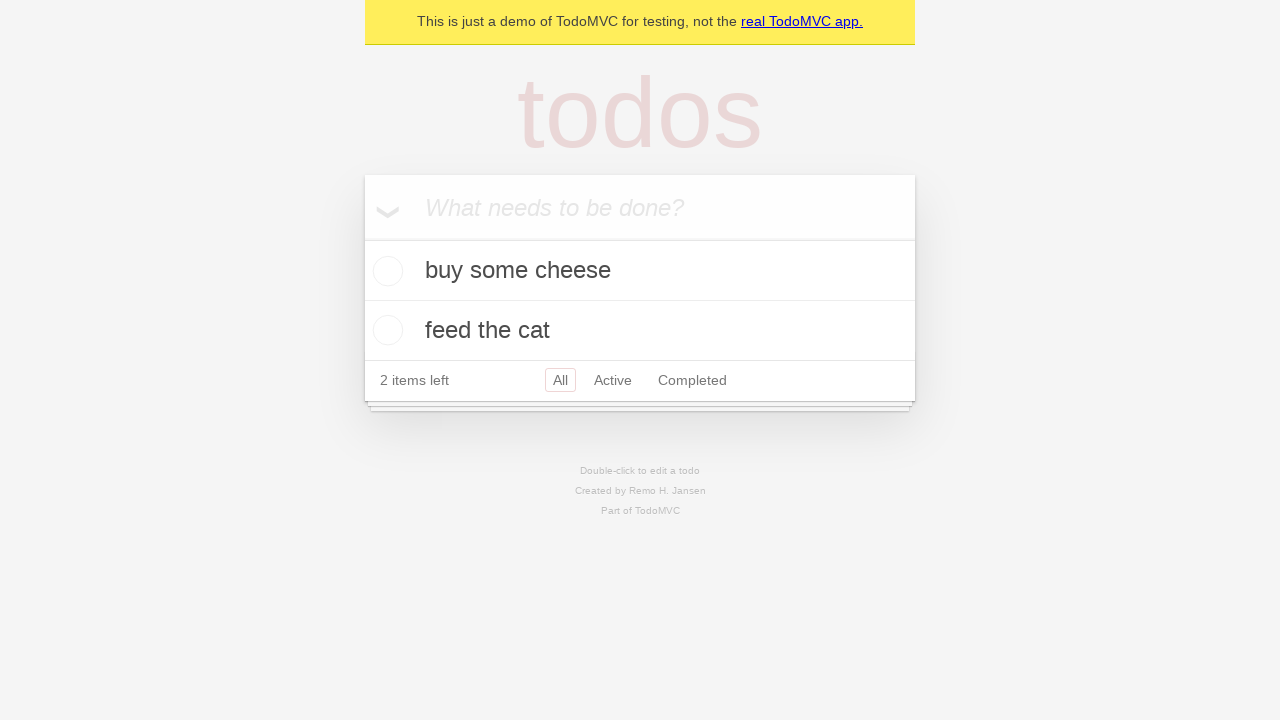

Waited for second todo item to load
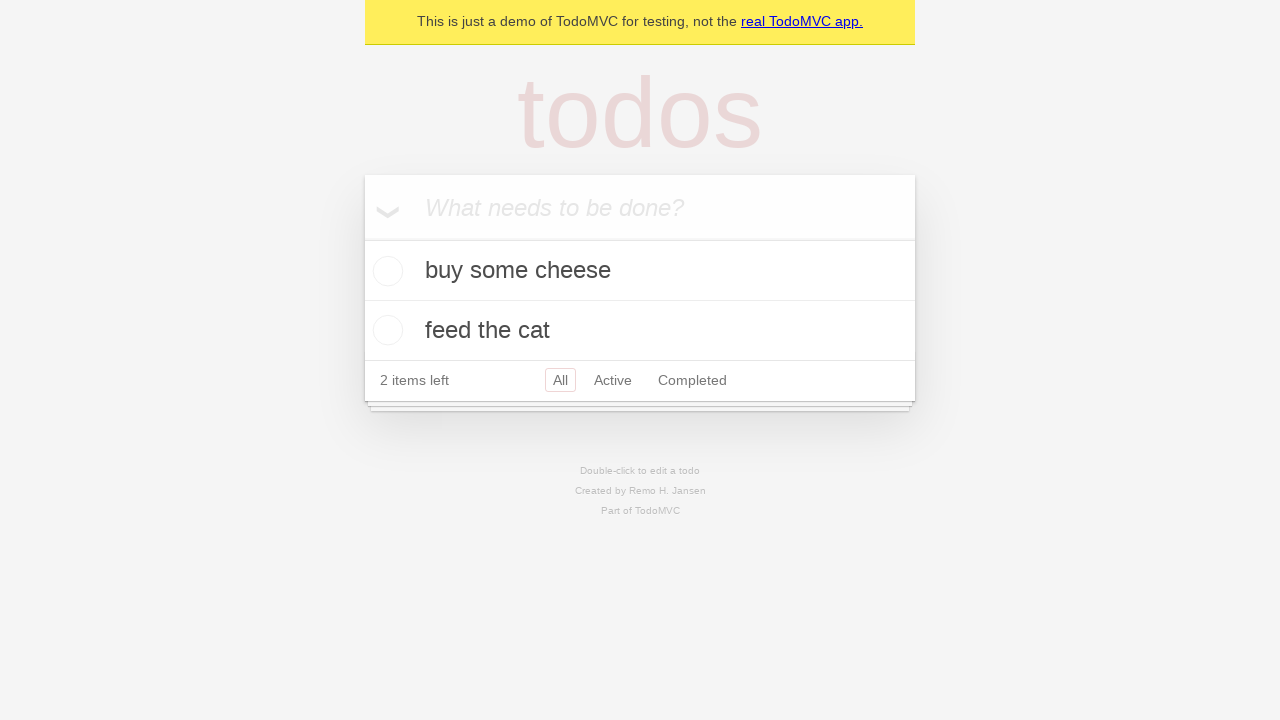

Checked the toggle to mark first todo as complete at (385, 271) on .todo-list li >> nth=0 >> .toggle
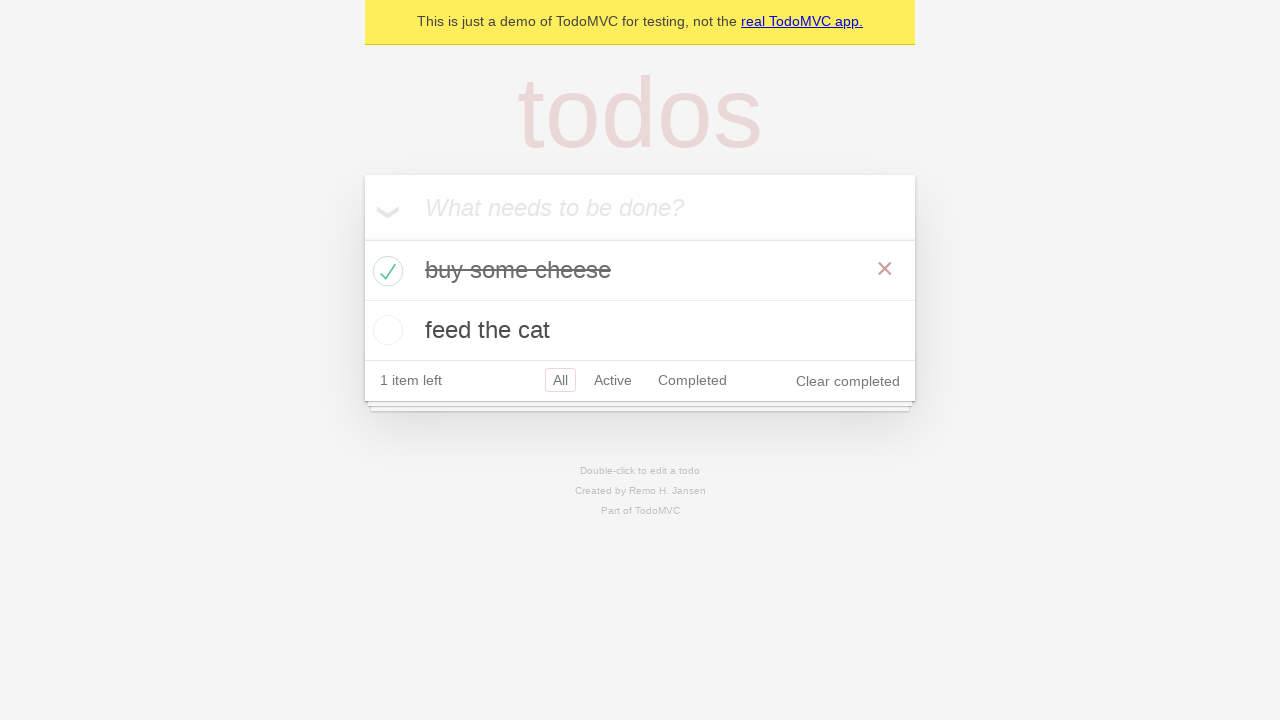

Unchecked the toggle to un-mark first todo as complete at (385, 271) on .todo-list li >> nth=0 >> .toggle
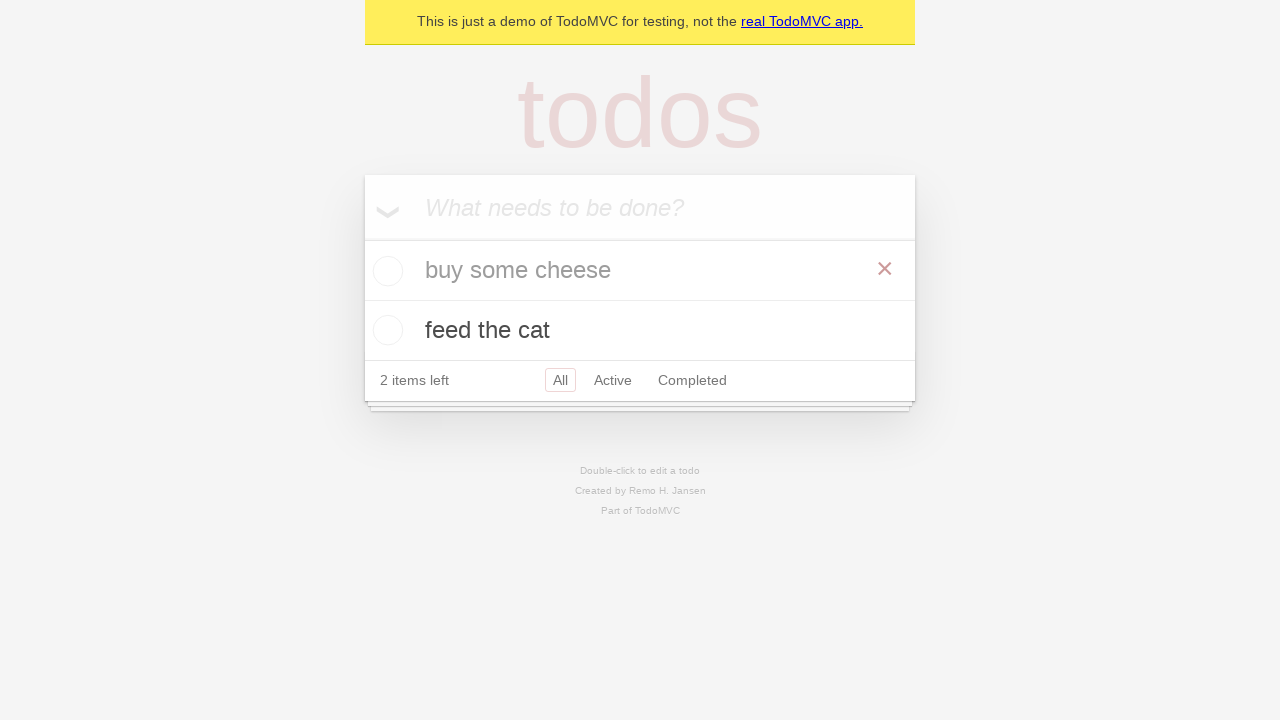

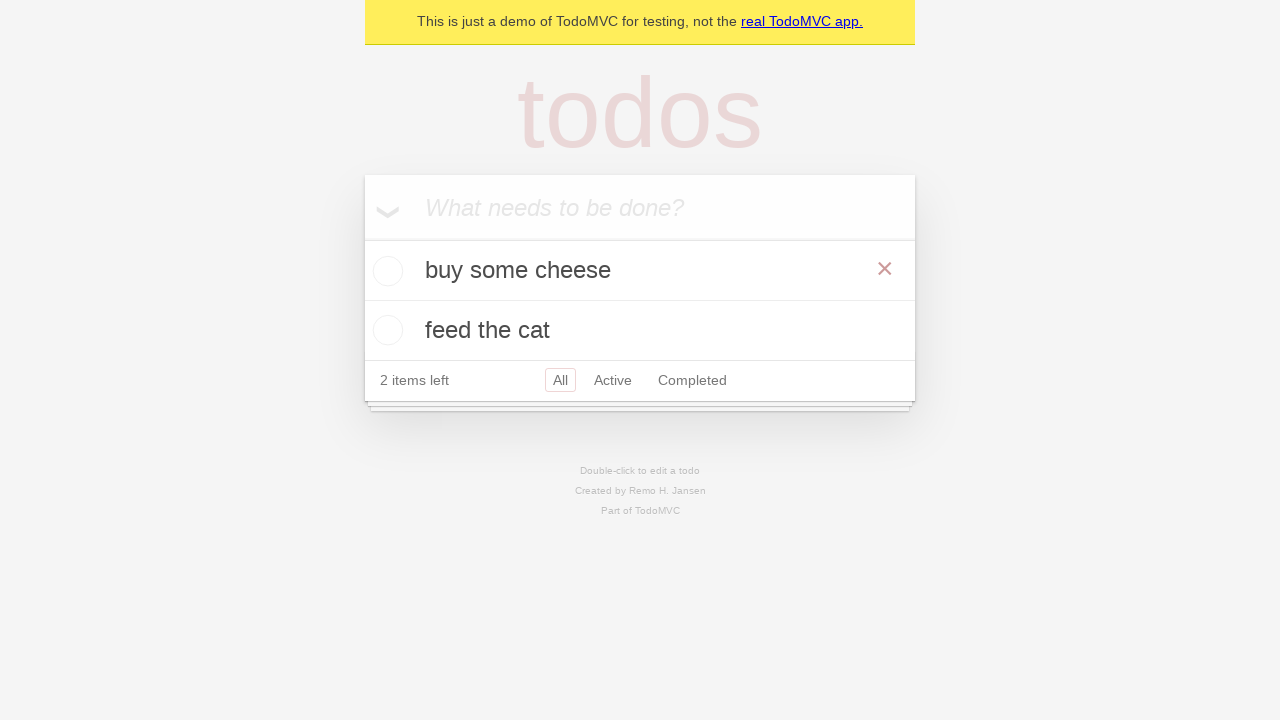